Navigates to Rahul Shetty Academy website and verifies the page loads by checking the page title and URL are accessible.

Starting URL: https://rahulshettyacademy.com

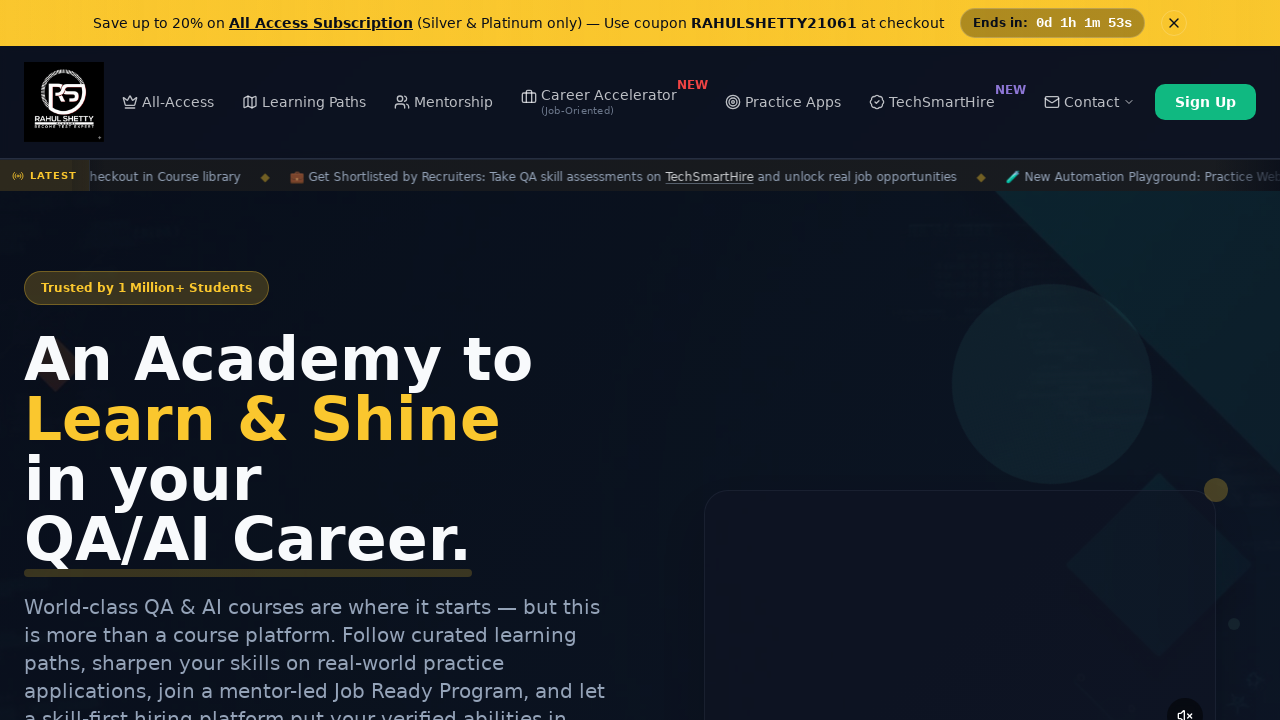

Waited for page DOM content to fully load
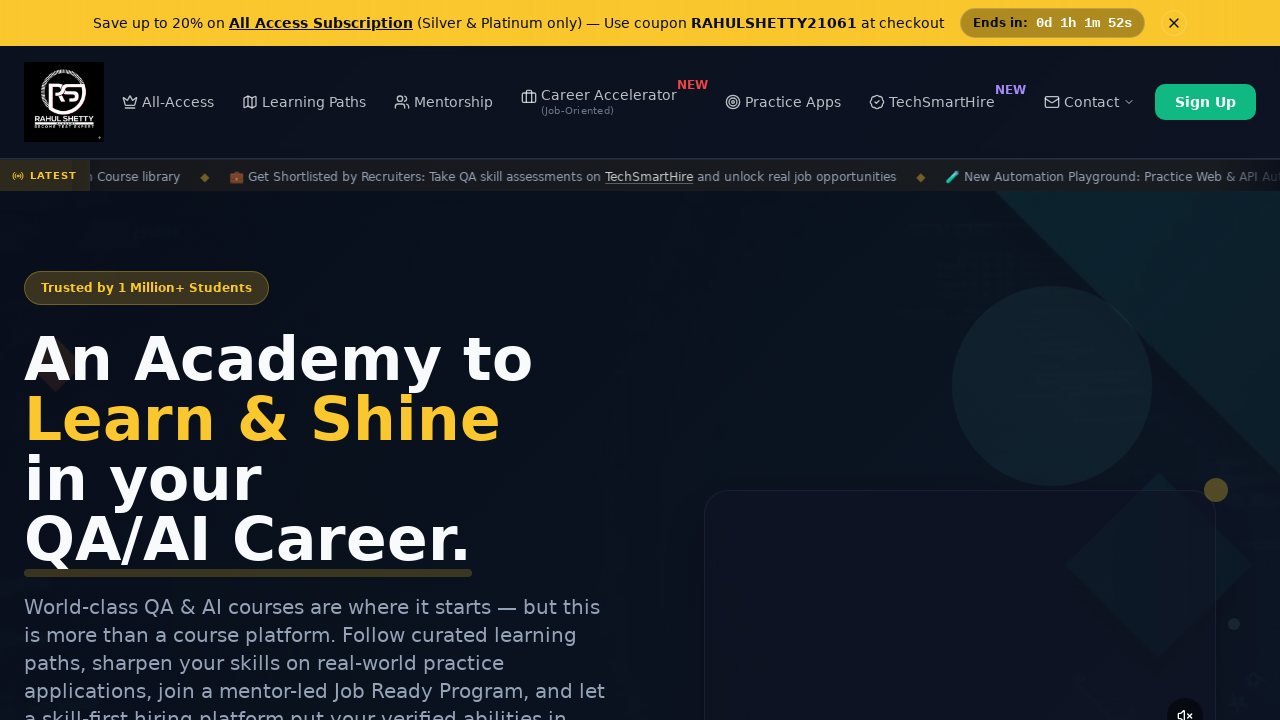

Retrieved page title: 'Rahul Shetty Academy | QA Automation, Playwright, AI Testing & Online Training'
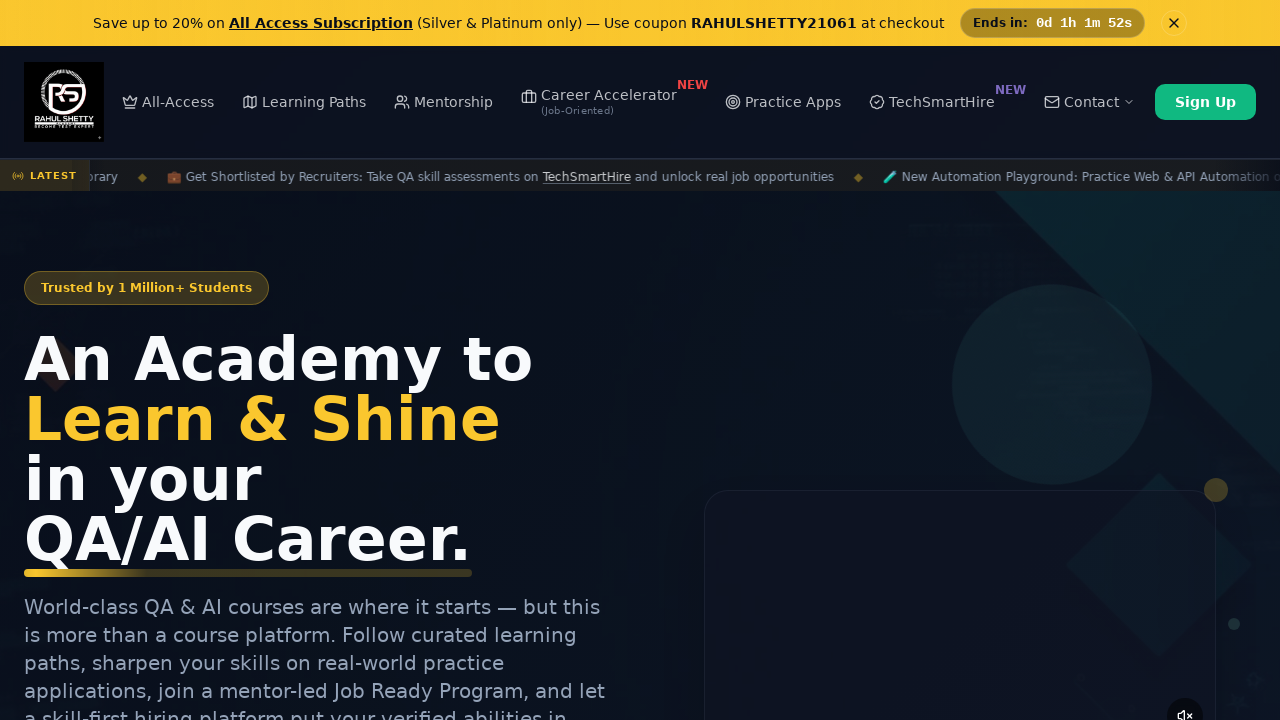

Retrieved current URL: 'https://rahulshettyacademy.com/'
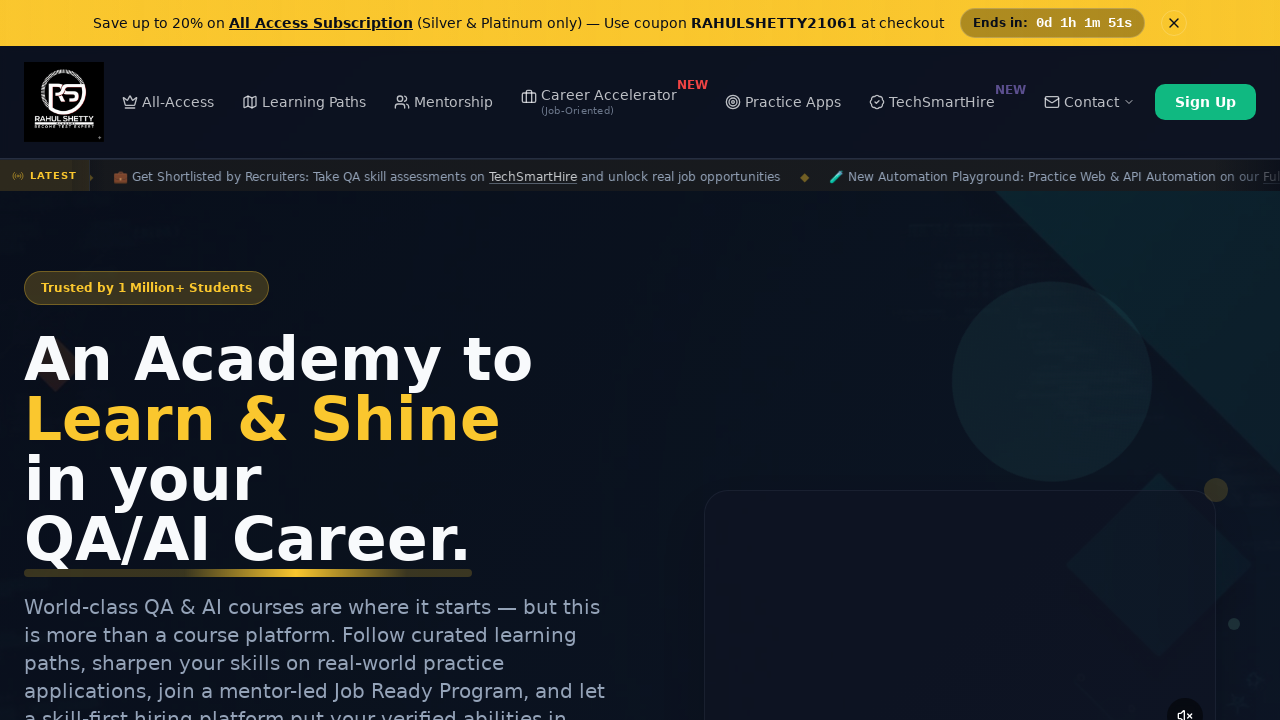

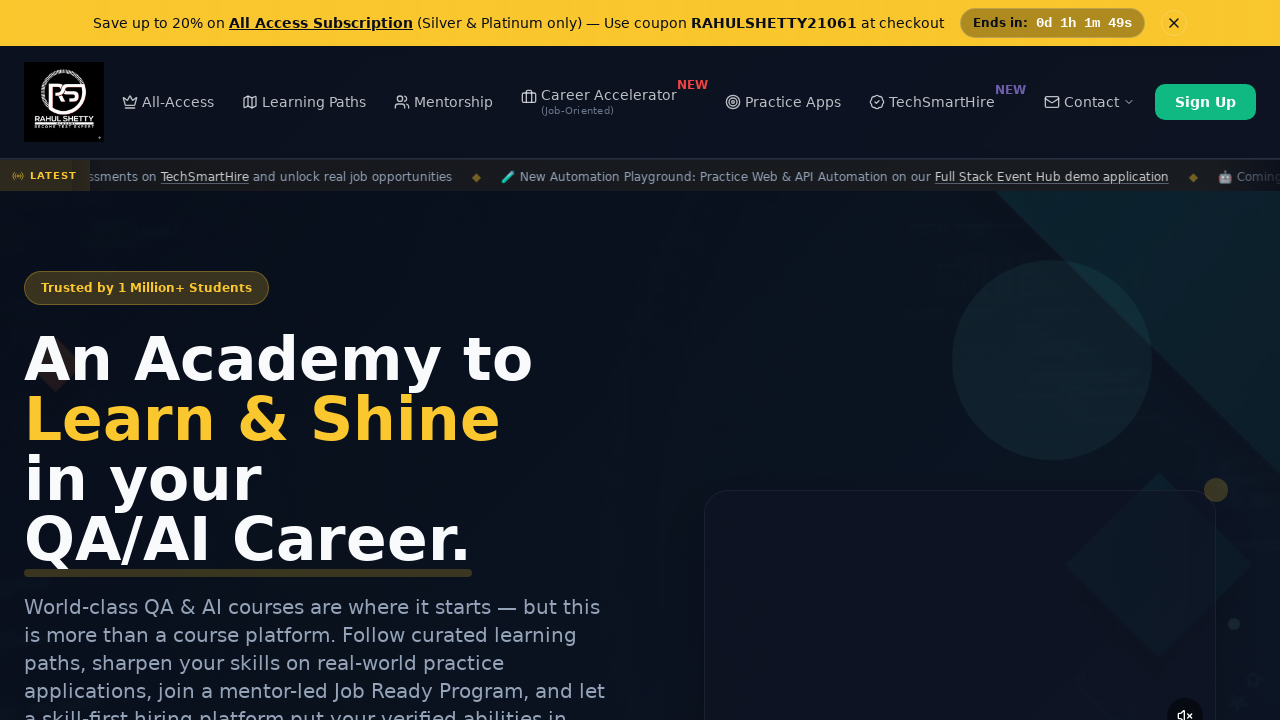